Tests JavaScript alert handling by clicking buttons that trigger different types of alerts (simple alert, confirm dialog, and prompt dialog) and interacting with them by accepting and entering text.

Starting URL: https://demo.automationtesting.in/Alerts.html

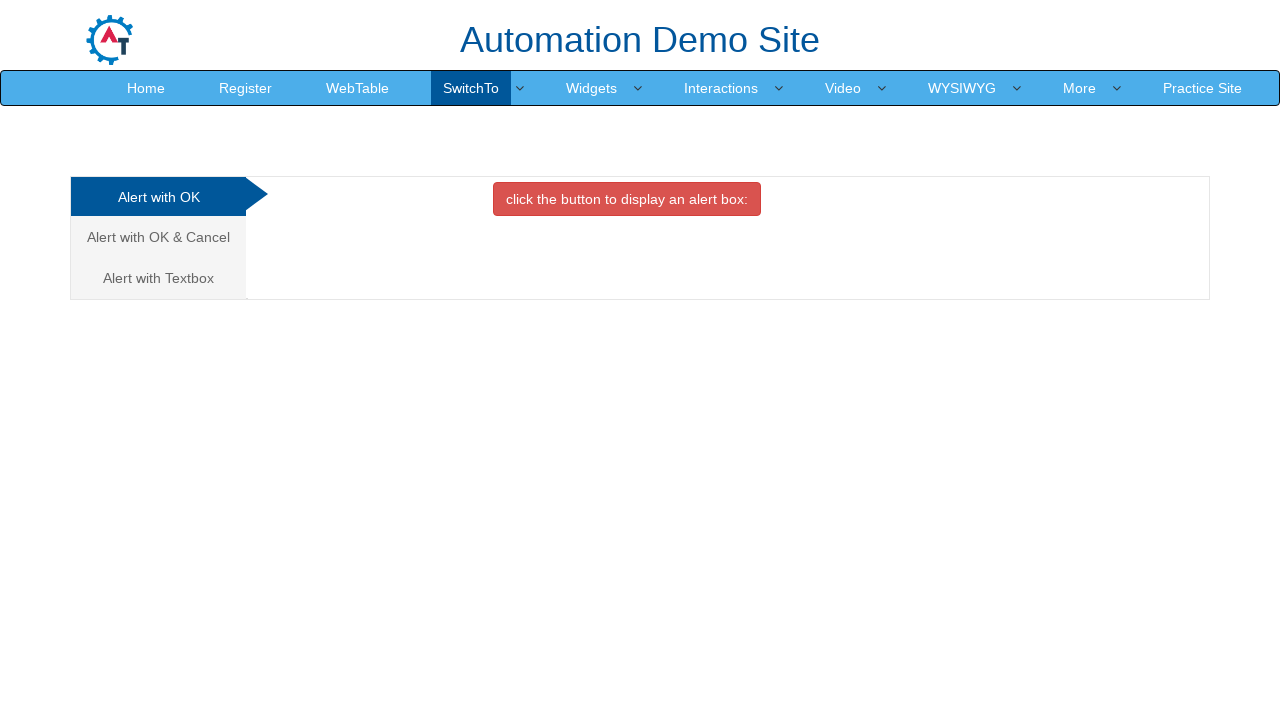

Clicked on the first alert tab (Alert with OK) at (158, 197) on xpath=/html/body/div[1]/div/div/div/div[1]/ul/li[1]/a
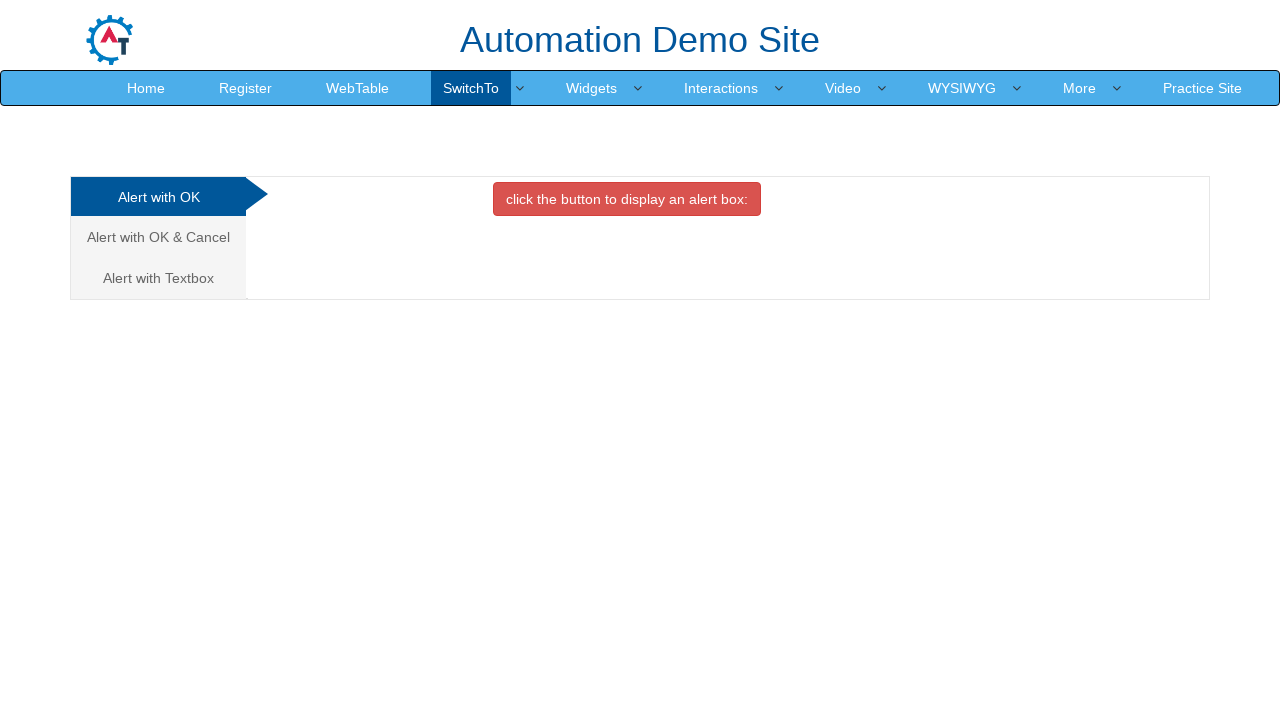

Clicked button to trigger simple alert at (627, 199) on xpath=//*[@id='OKTab']/button
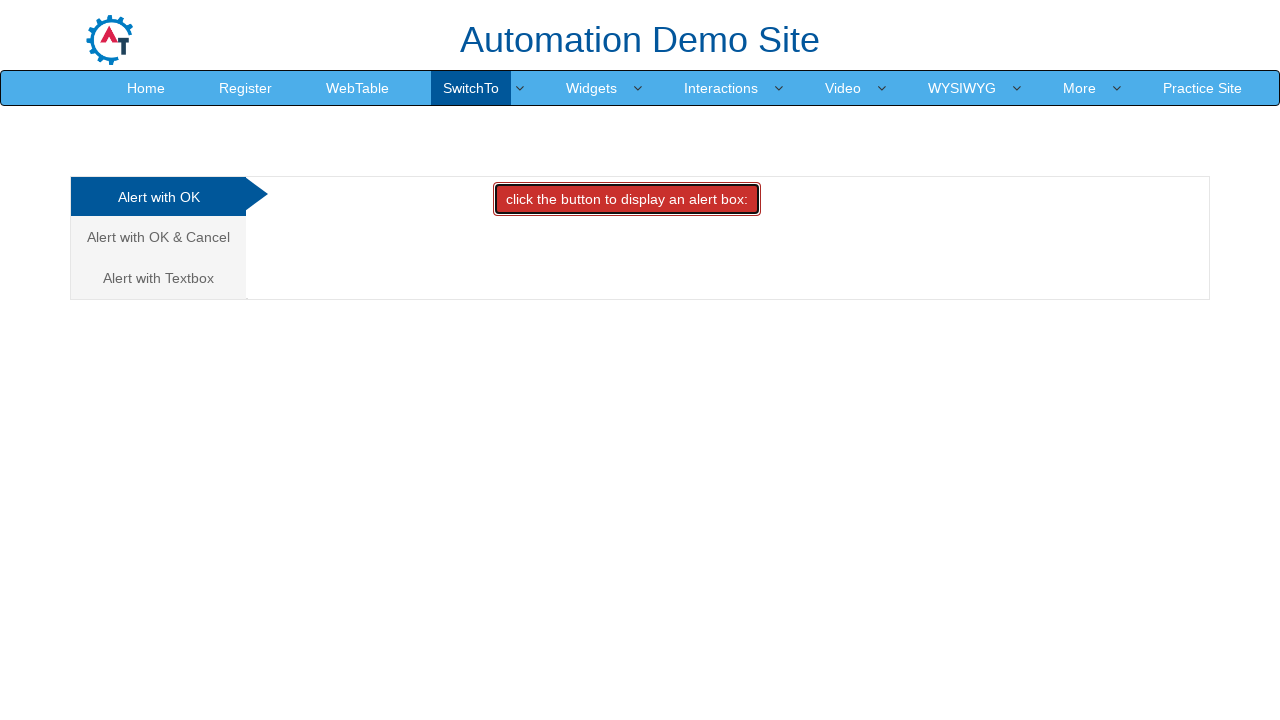

Set up dialog handler to accept alerts
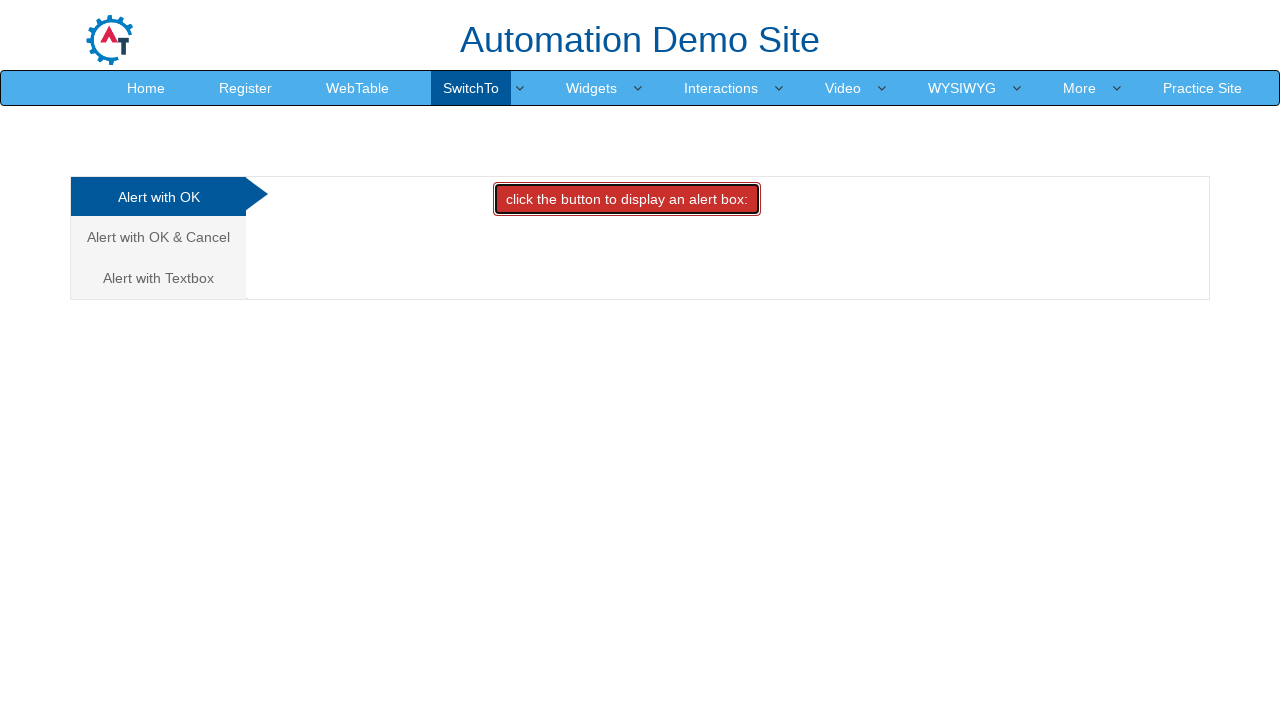

Waited for simple alert to be handled
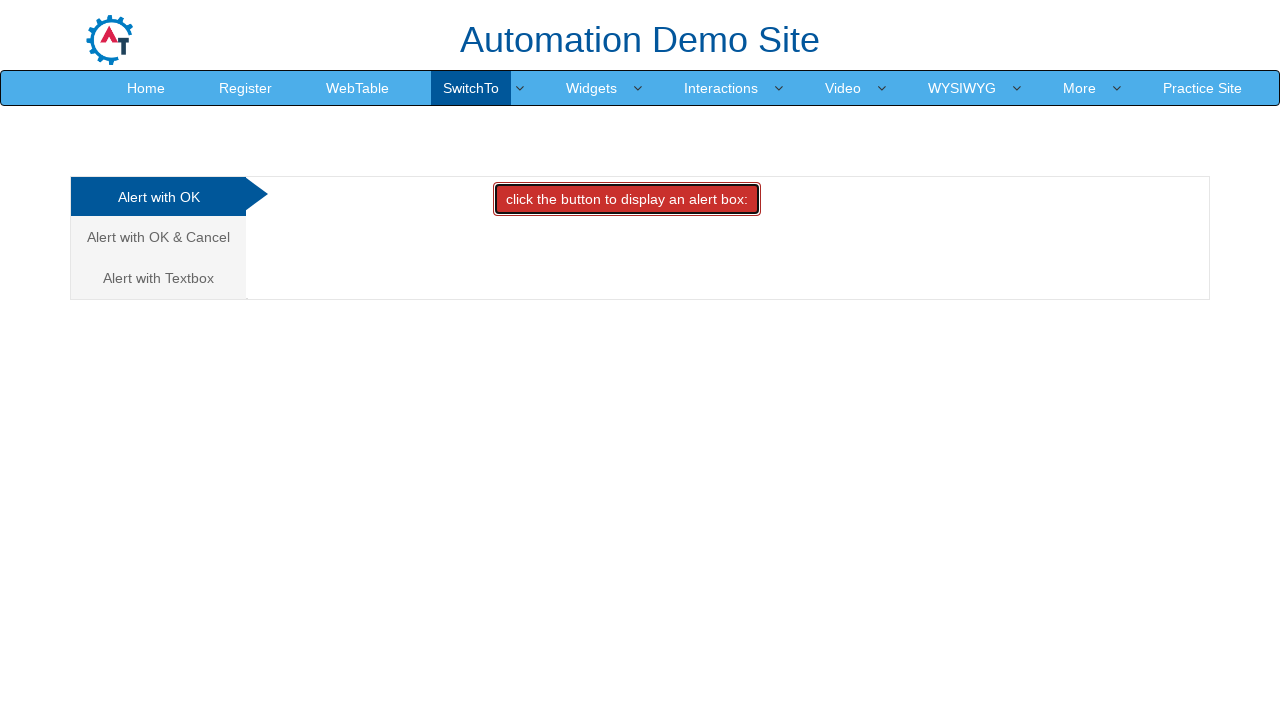

Clicked on the second alert tab (Alert with OK & Cancel) at (158, 237) on xpath=/html/body/div[1]/div/div/div/div[1]/ul/li[2]/a
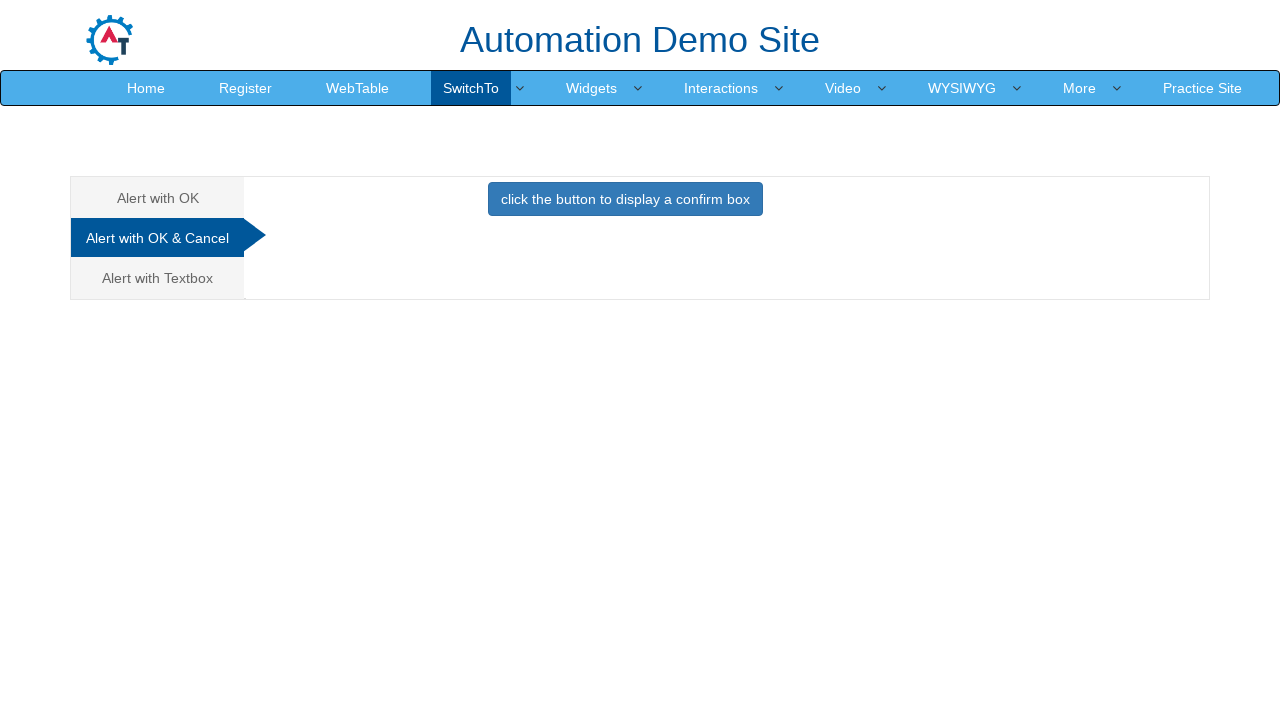

Clicked button to trigger confirm dialog at (625, 199) on xpath=//*[@id='CancelTab']/button
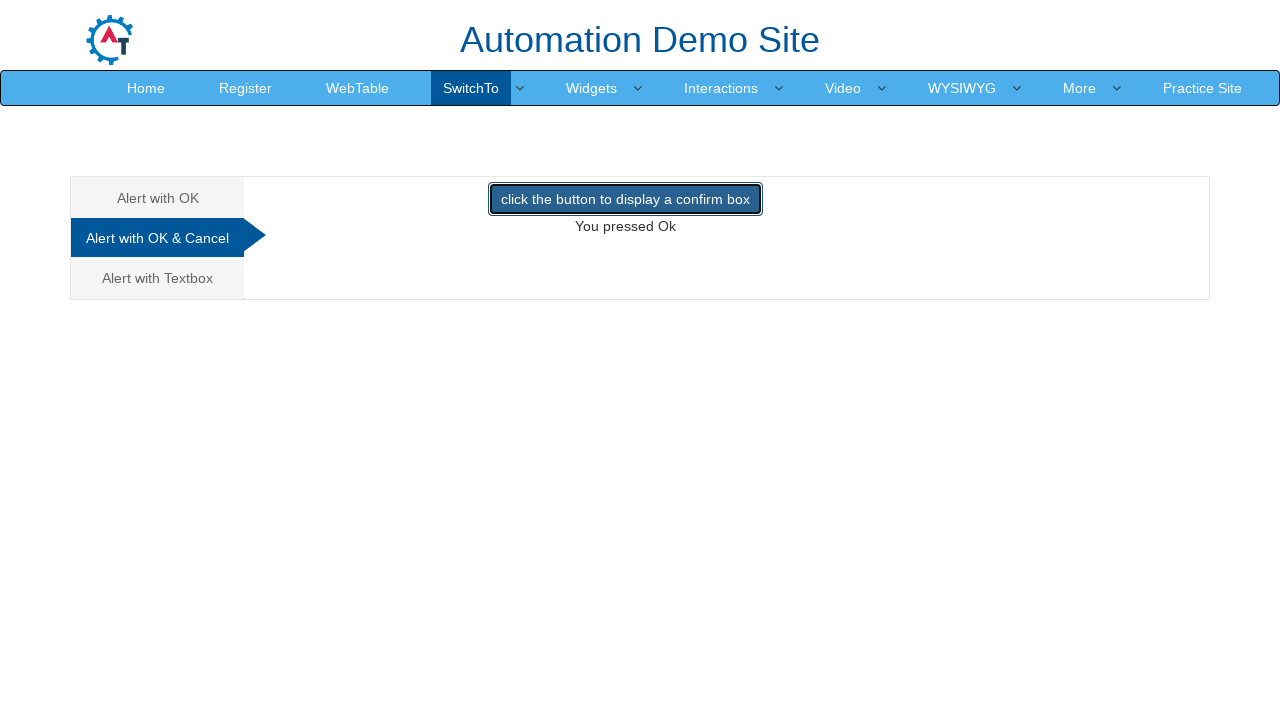

Waited for confirm dialog to be handled
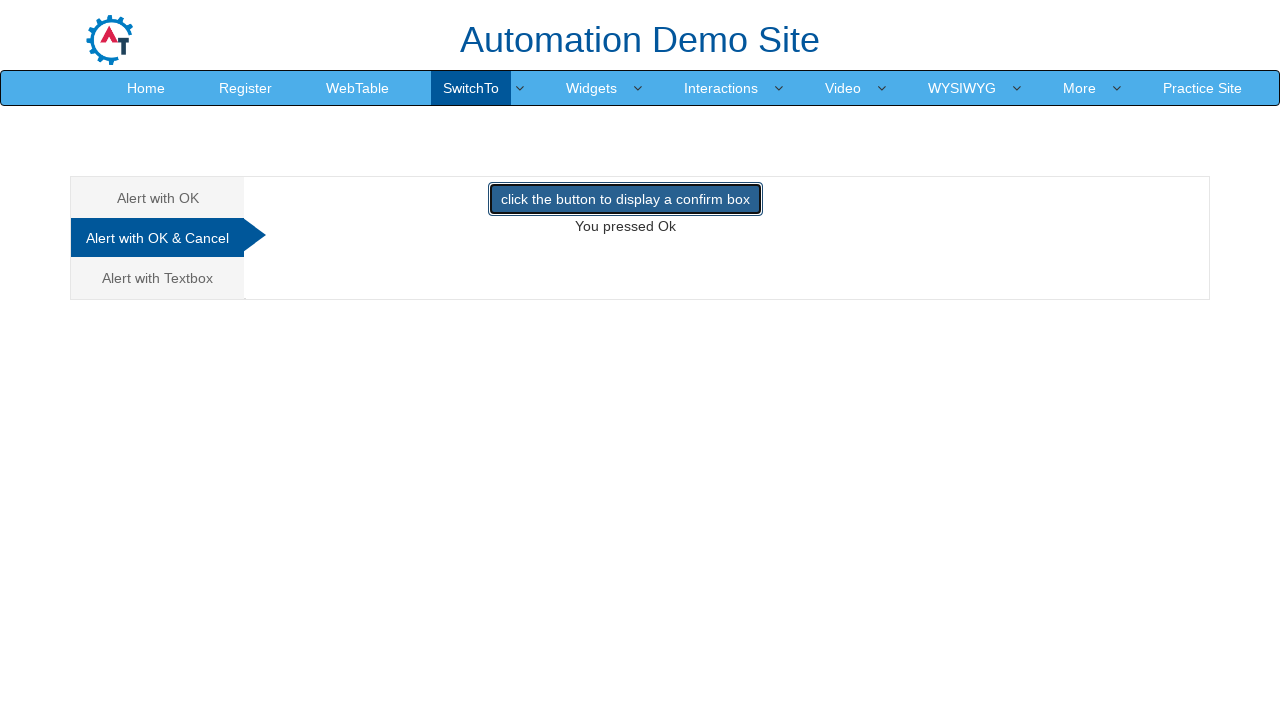

Clicked on the third alert tab (Alert with Textbox) at (158, 278) on xpath=/html/body/div[1]/div/div/div/div[1]/ul/li[3]/a
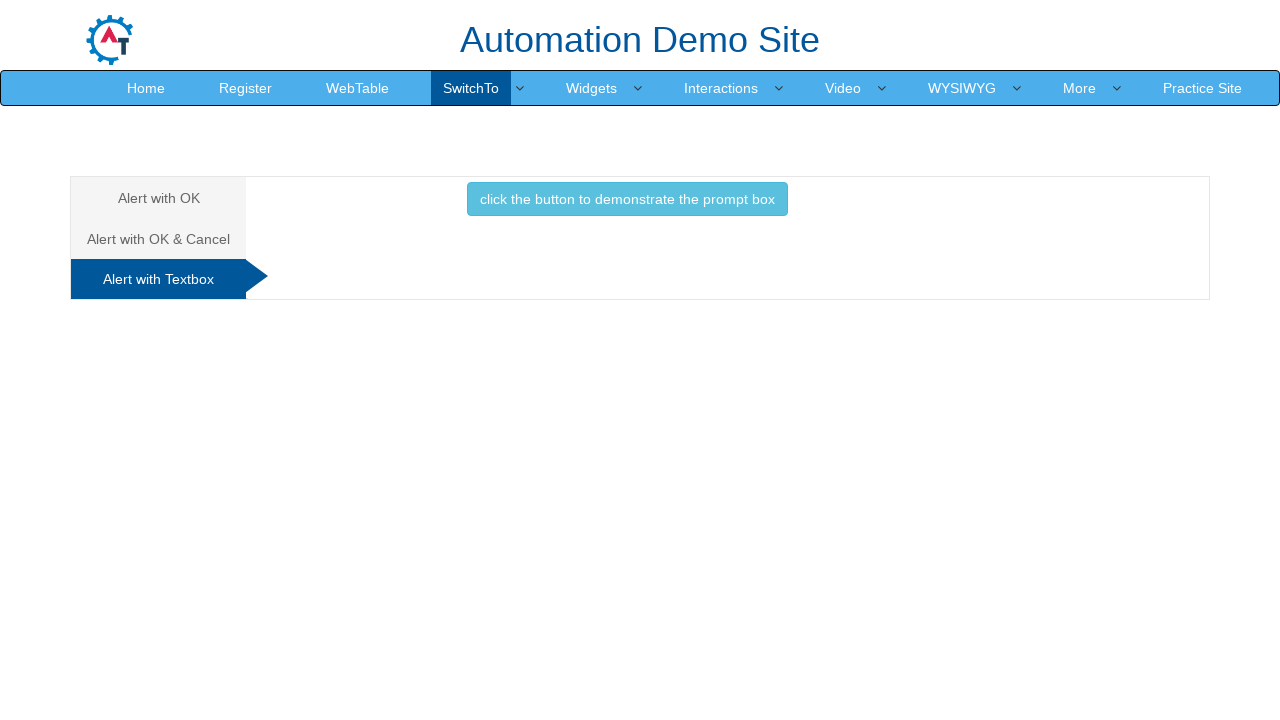

Set up dialog handler to accept prompt with text 'Rajesh Kumar'
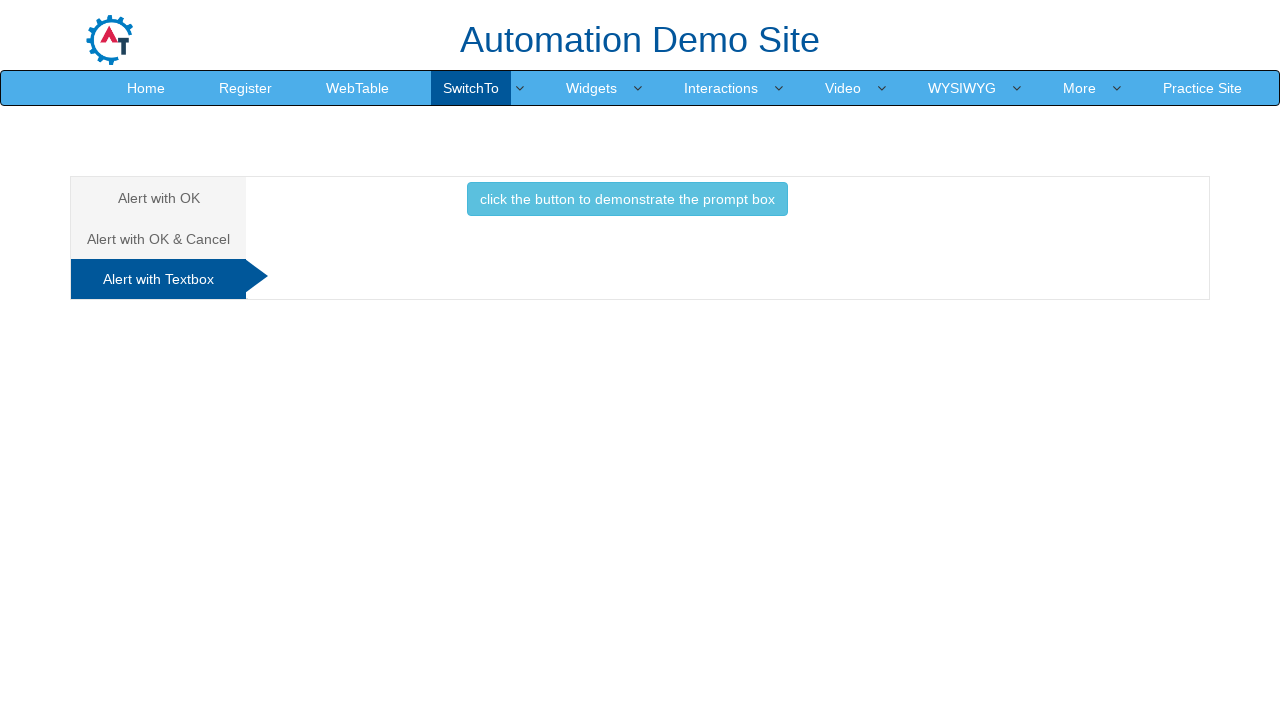

Clicked button to trigger prompt dialog at (627, 199) on xpath=//*[@id='Textbox']/button
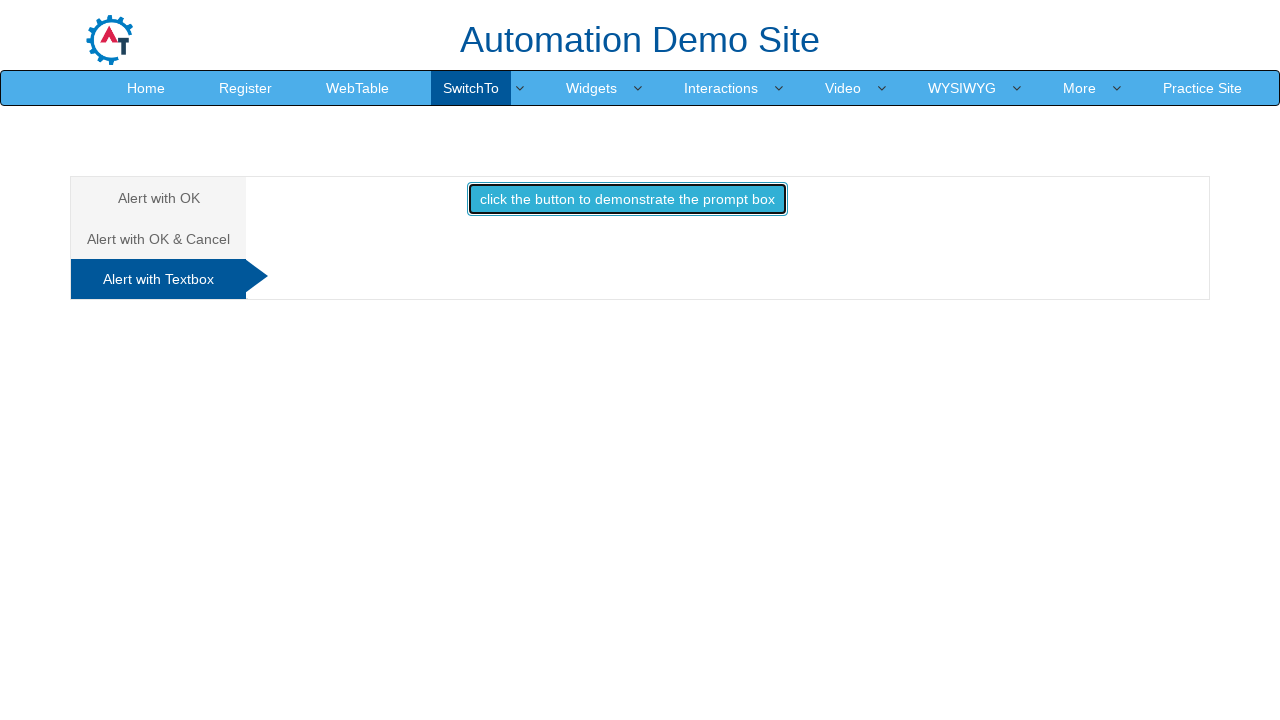

Waited for prompt dialog to be handled with text entry
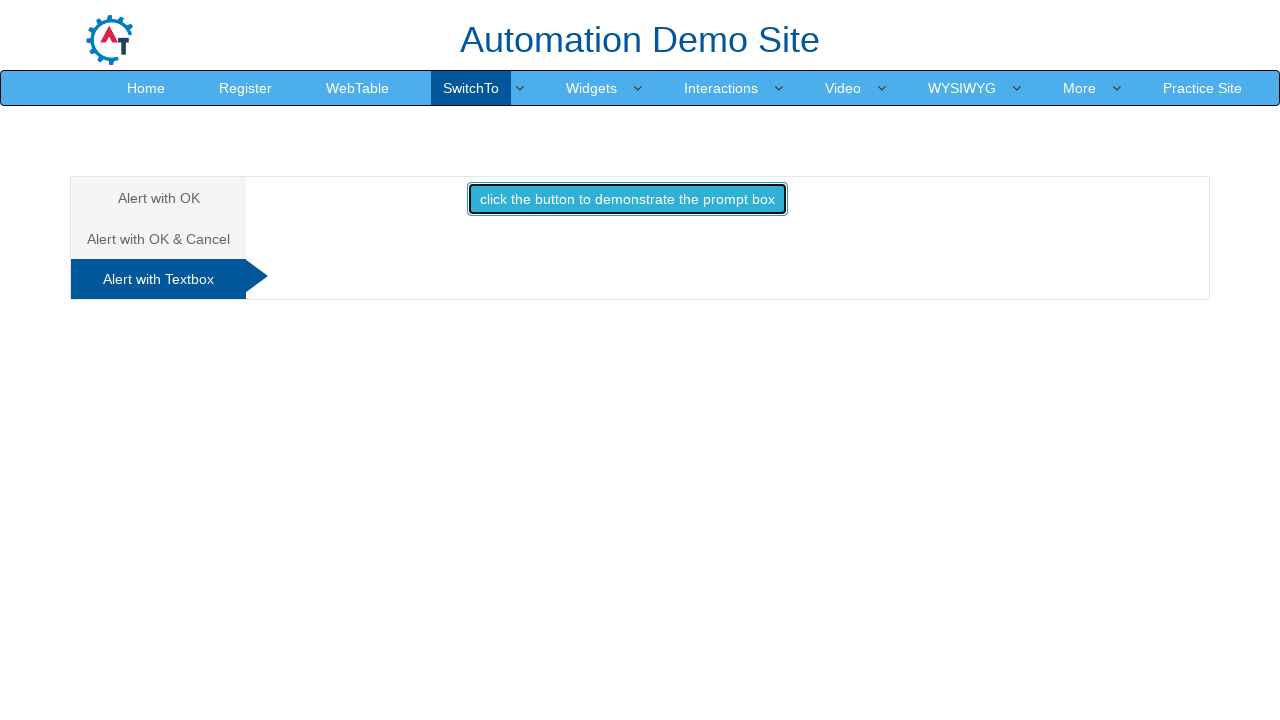

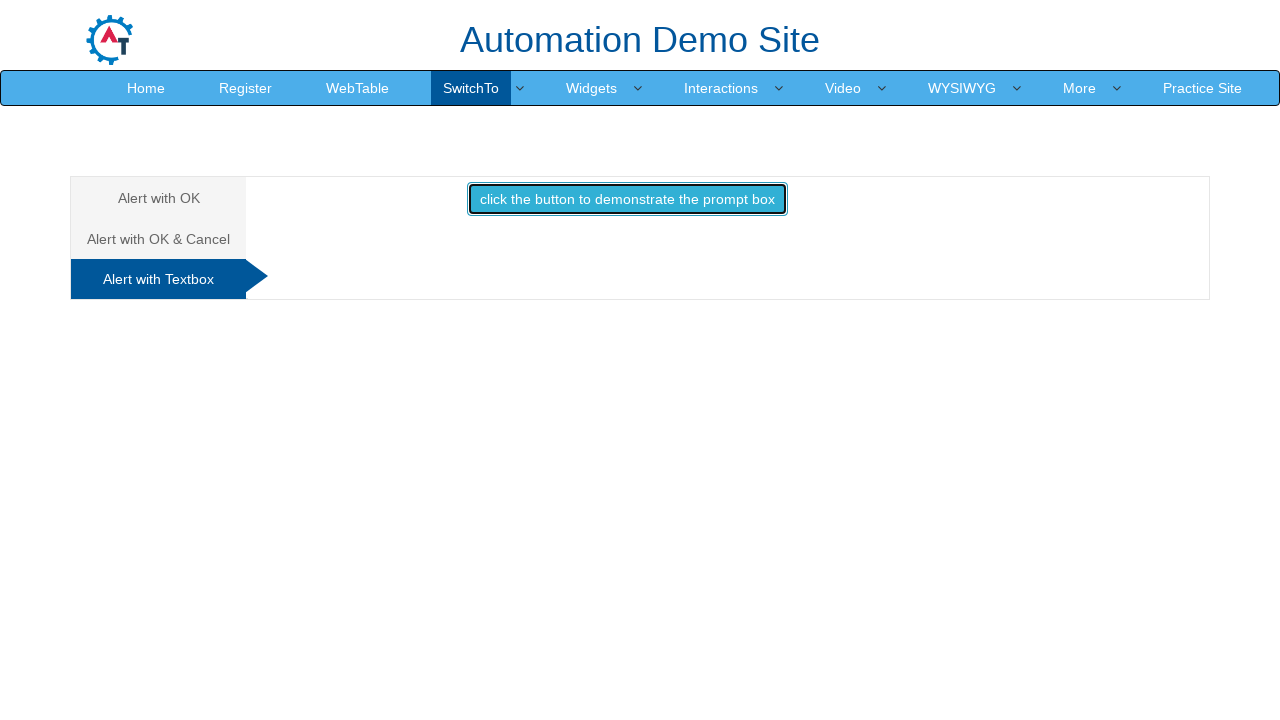